Tests the search functionality on python.org by searching for "pycon" and verifying that results are found.

Starting URL: http://www.python.org

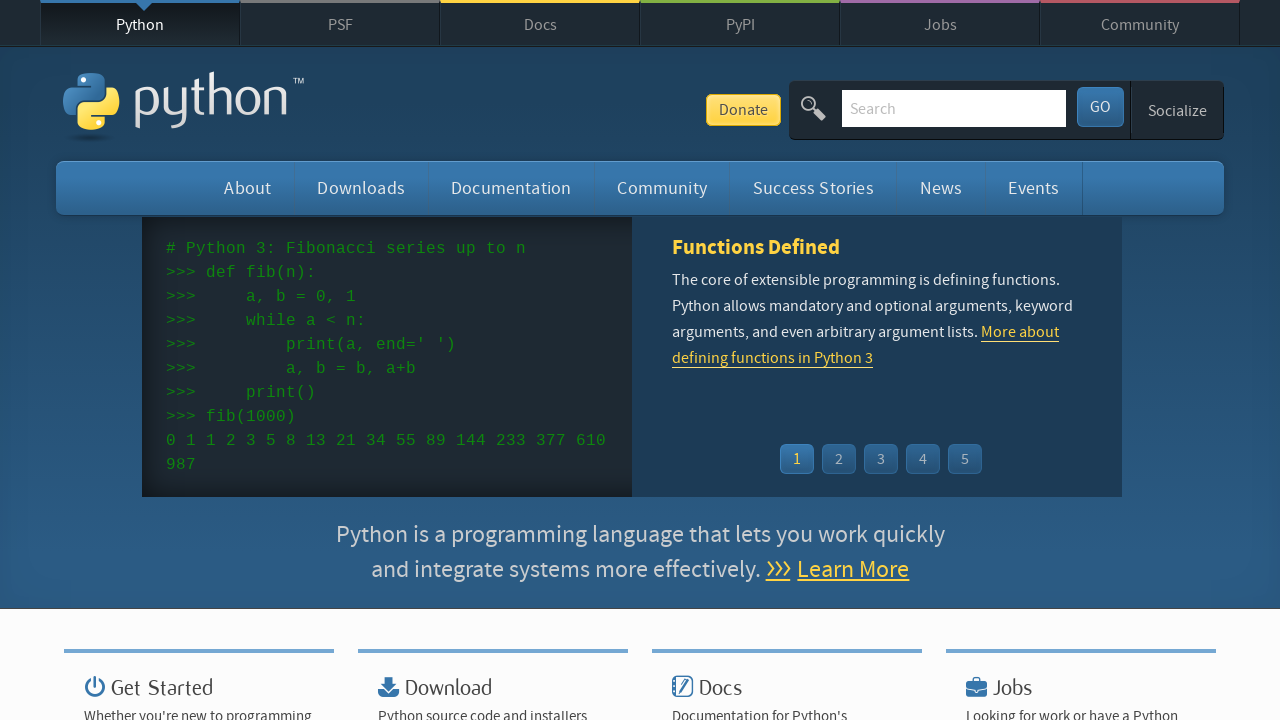

Verified 'Python' is in page title
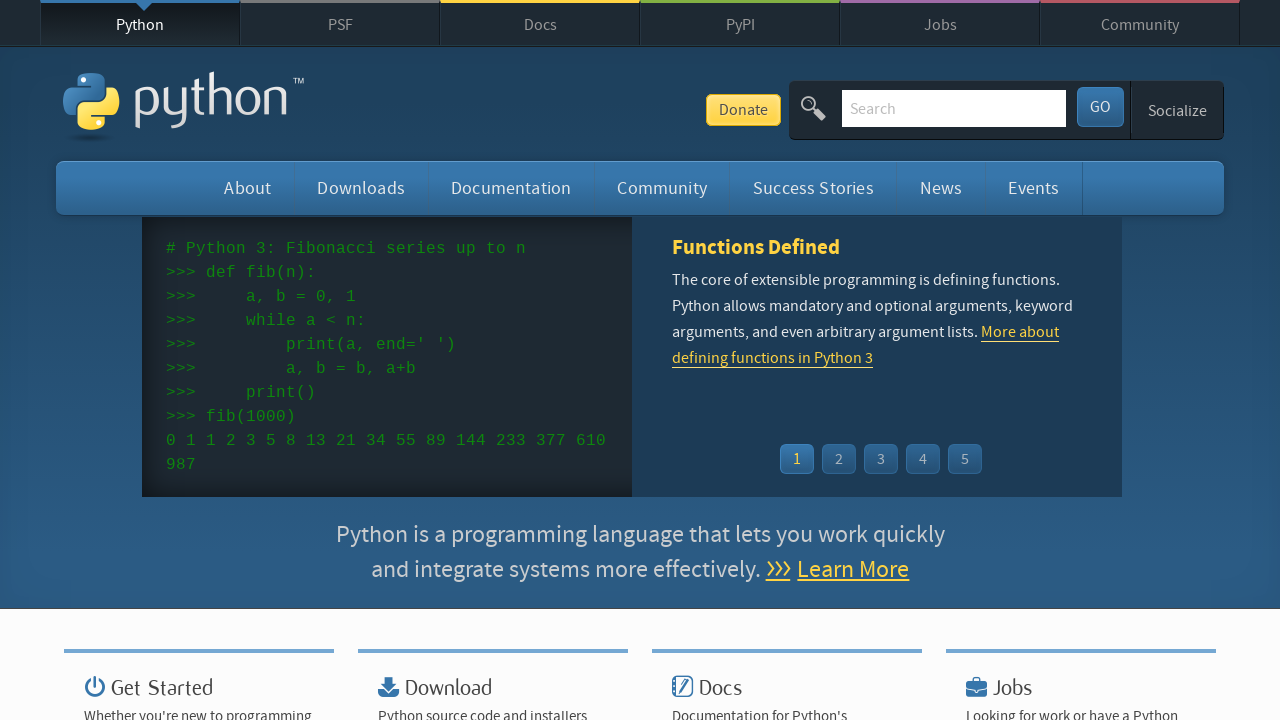

Filled search box with 'pycon' on input[name='q']
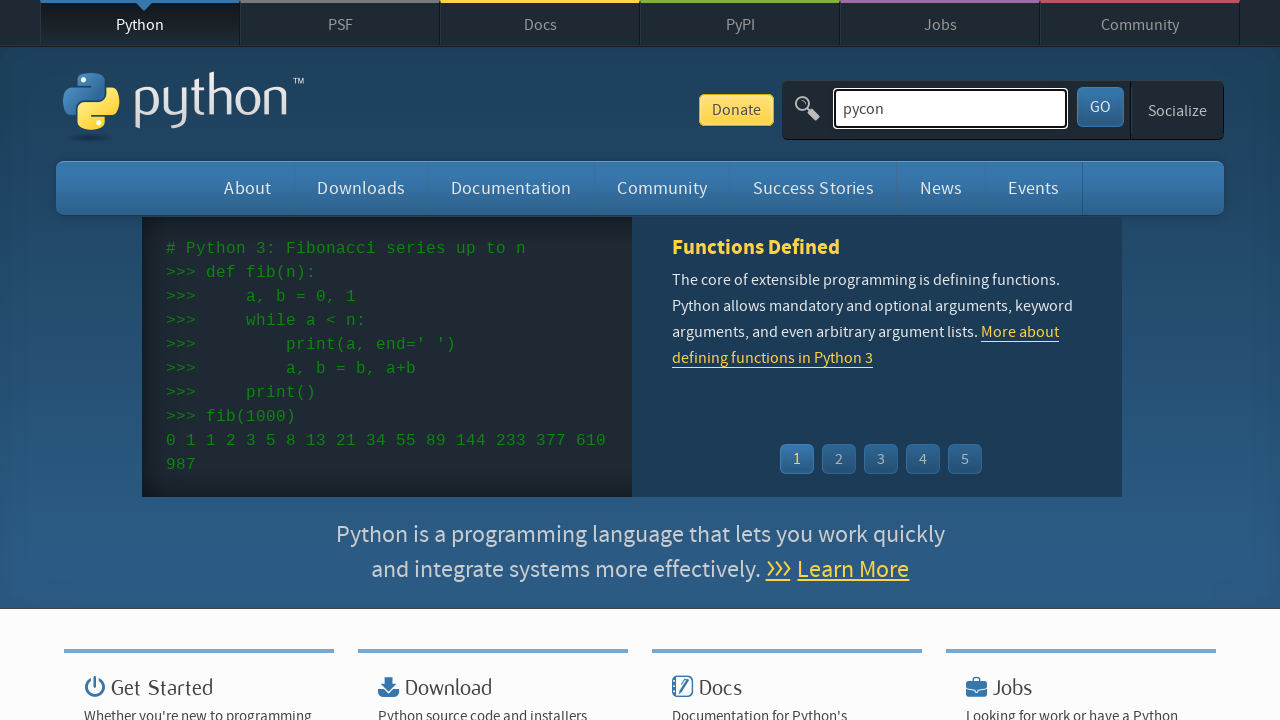

Pressed Enter to submit search on input[name='q']
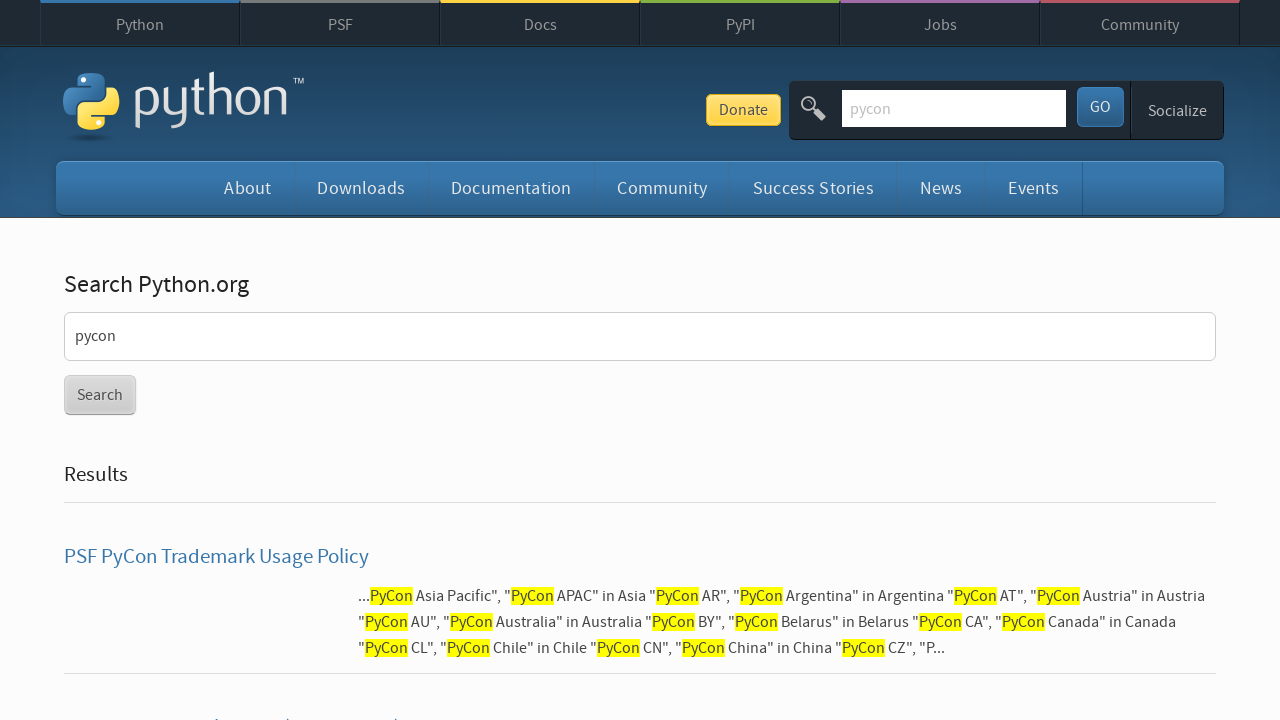

Waited for network idle after search submission
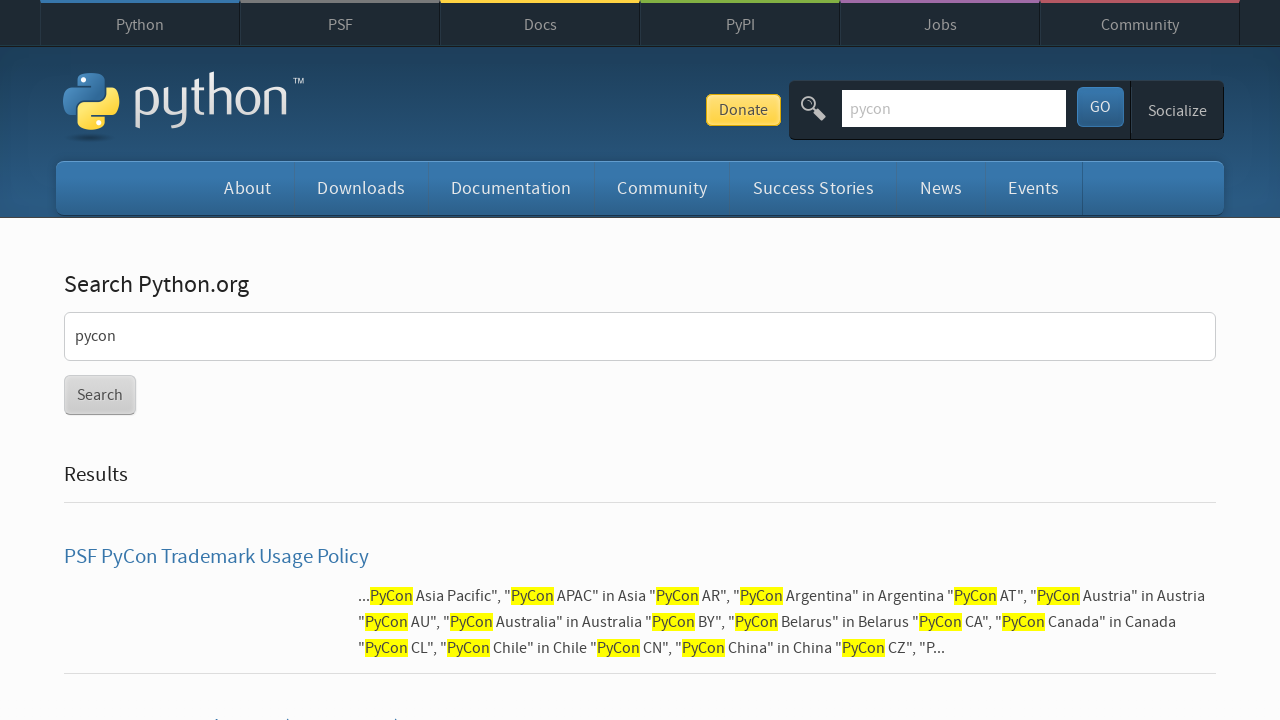

Verified search results were found for 'pycon'
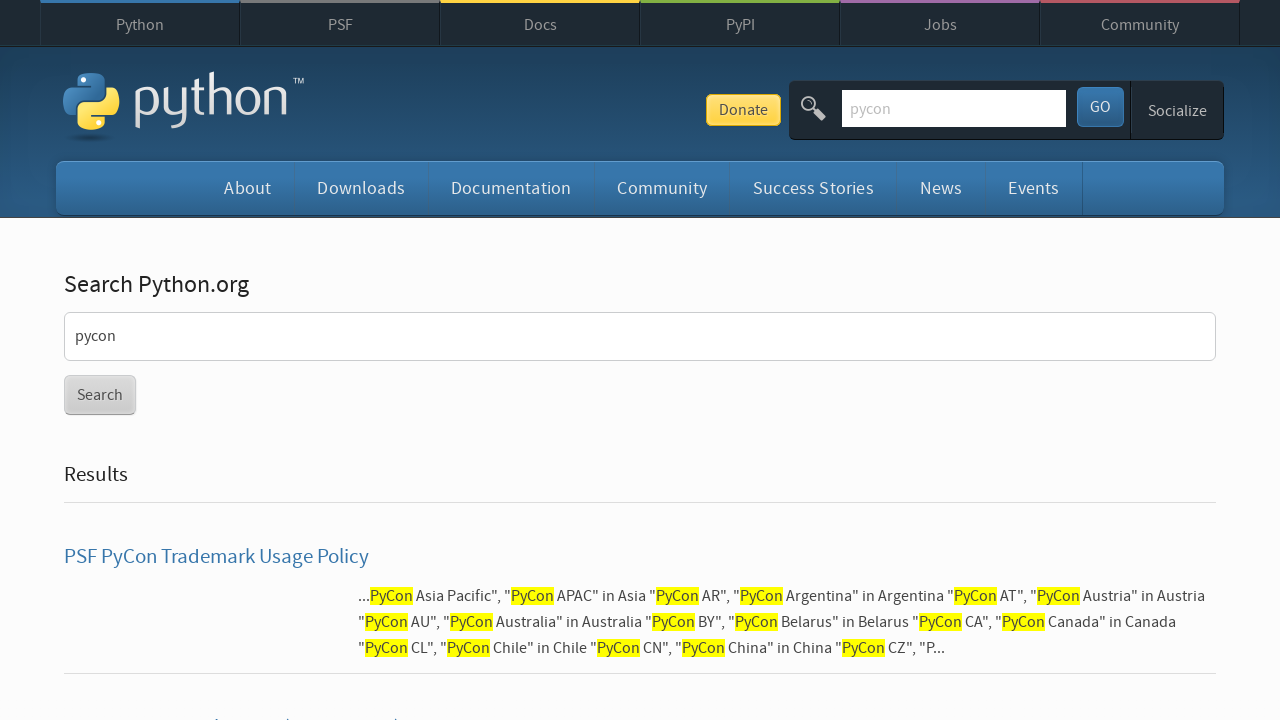

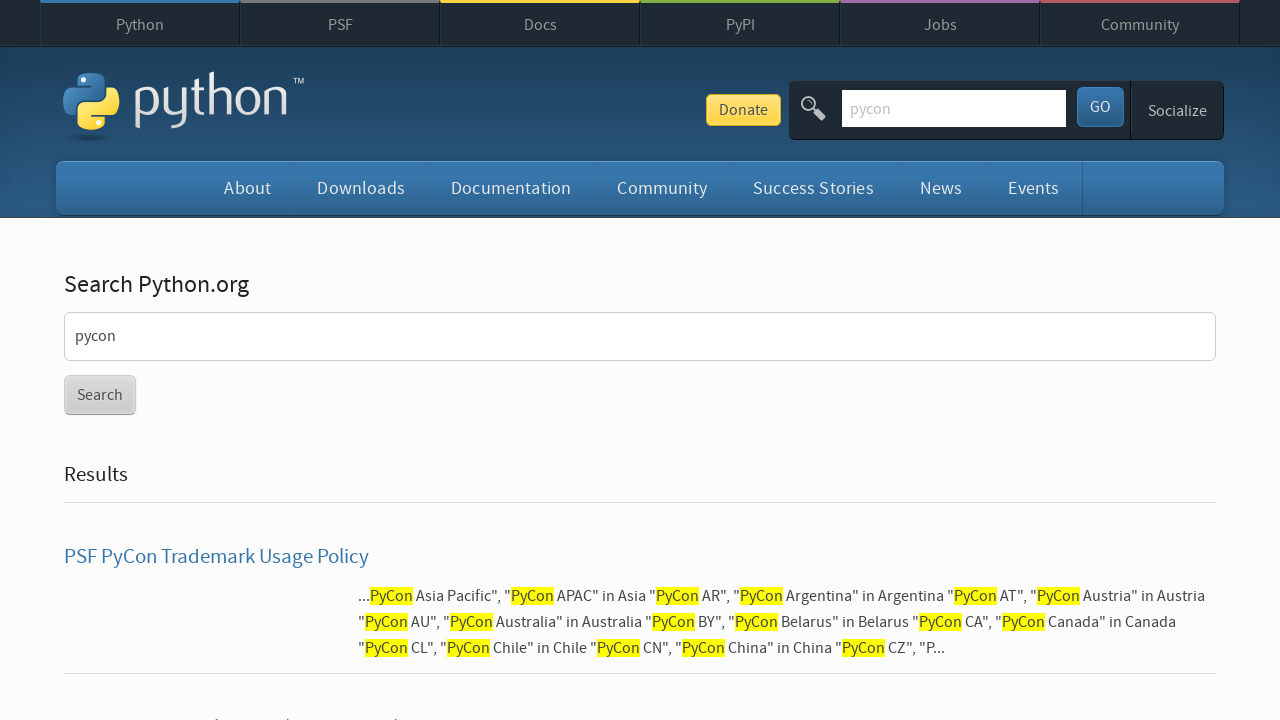